Tests the TJSP court journal search by selecting options from cadernos and secoes dropdowns, then clicking the consultar button to open results in a new window

Starting URL: https://dje.tjsp.jus.br/cdje/index.do

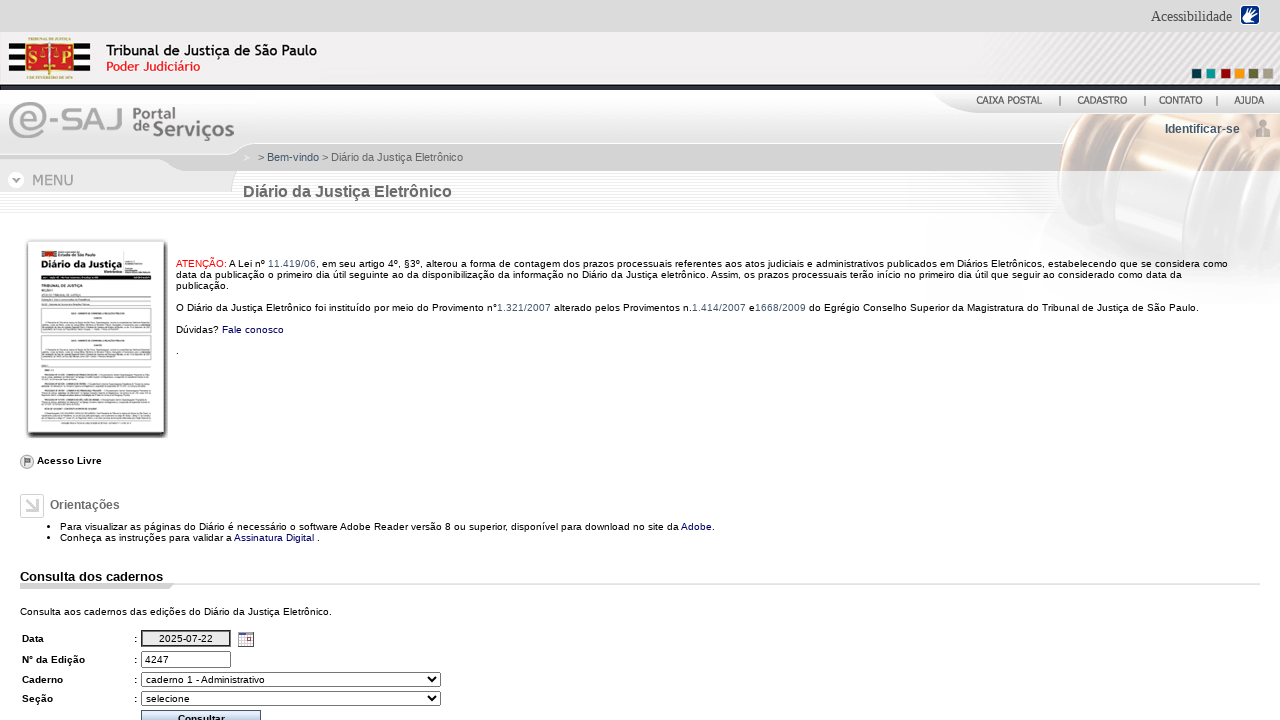

Waited for cadernos dropdown to load
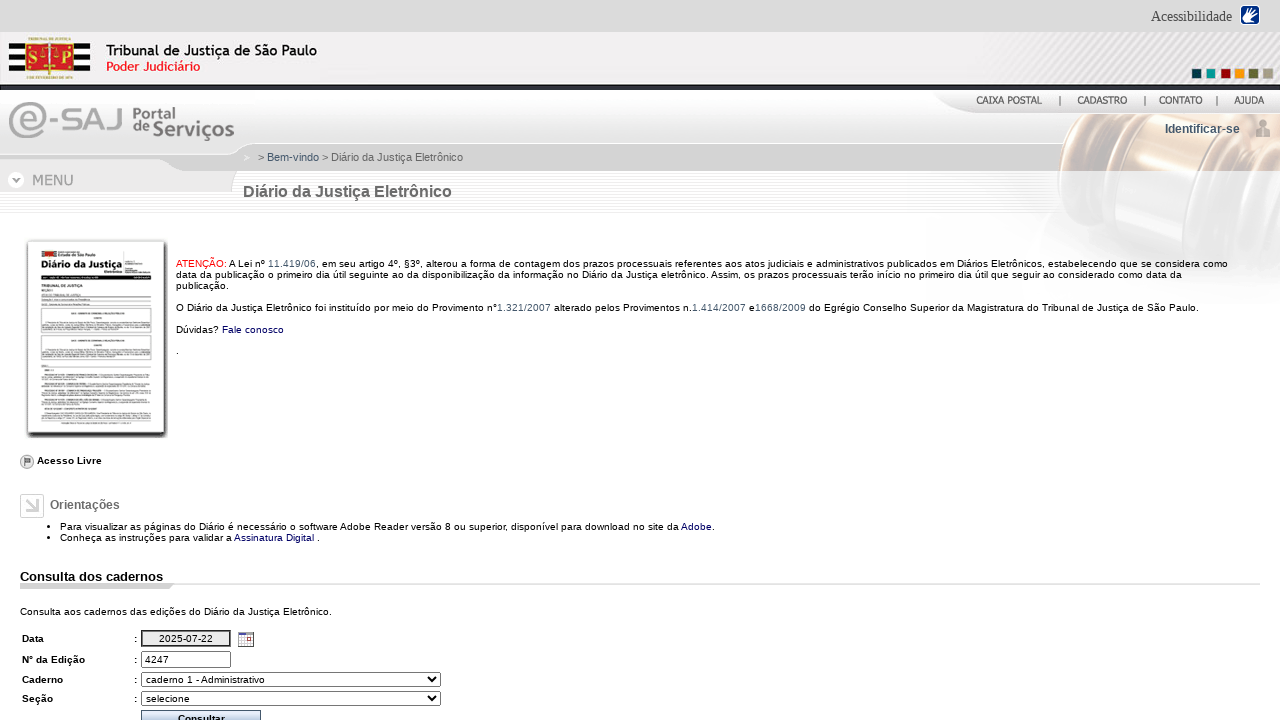

Selected first option from cadernos dropdown on #cadernos
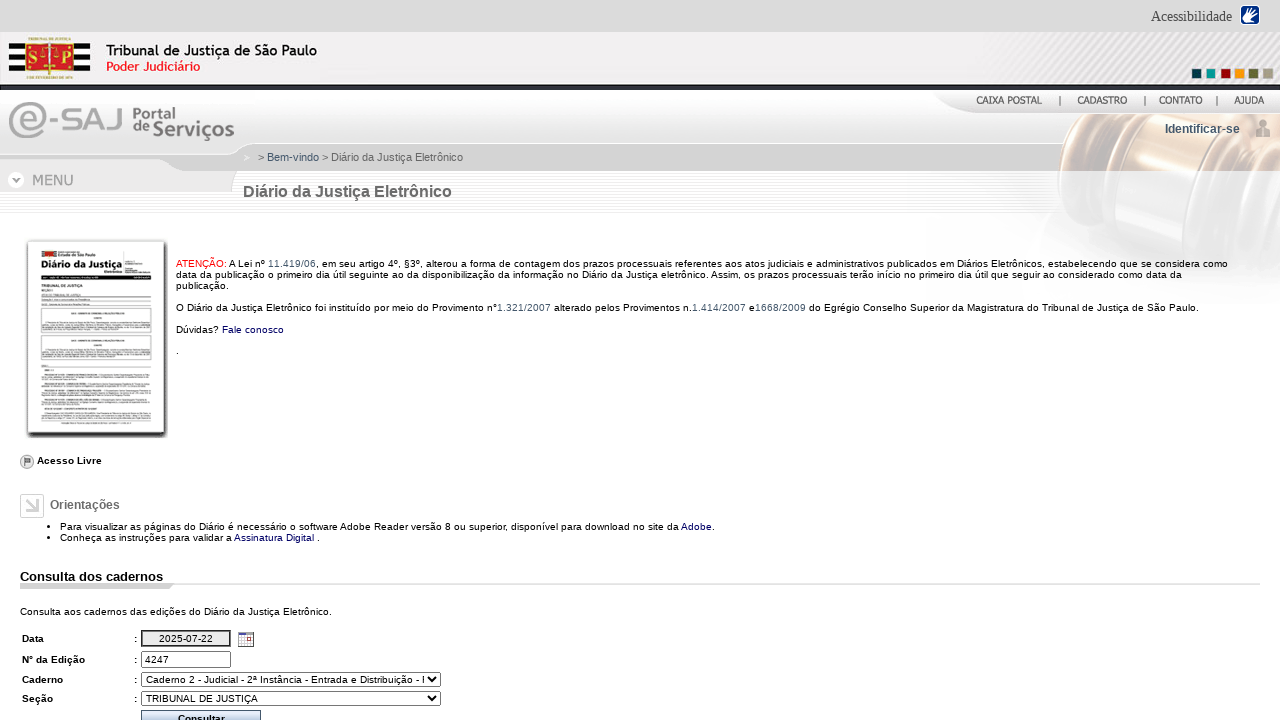

Waited 500ms for dependent dropdown to update
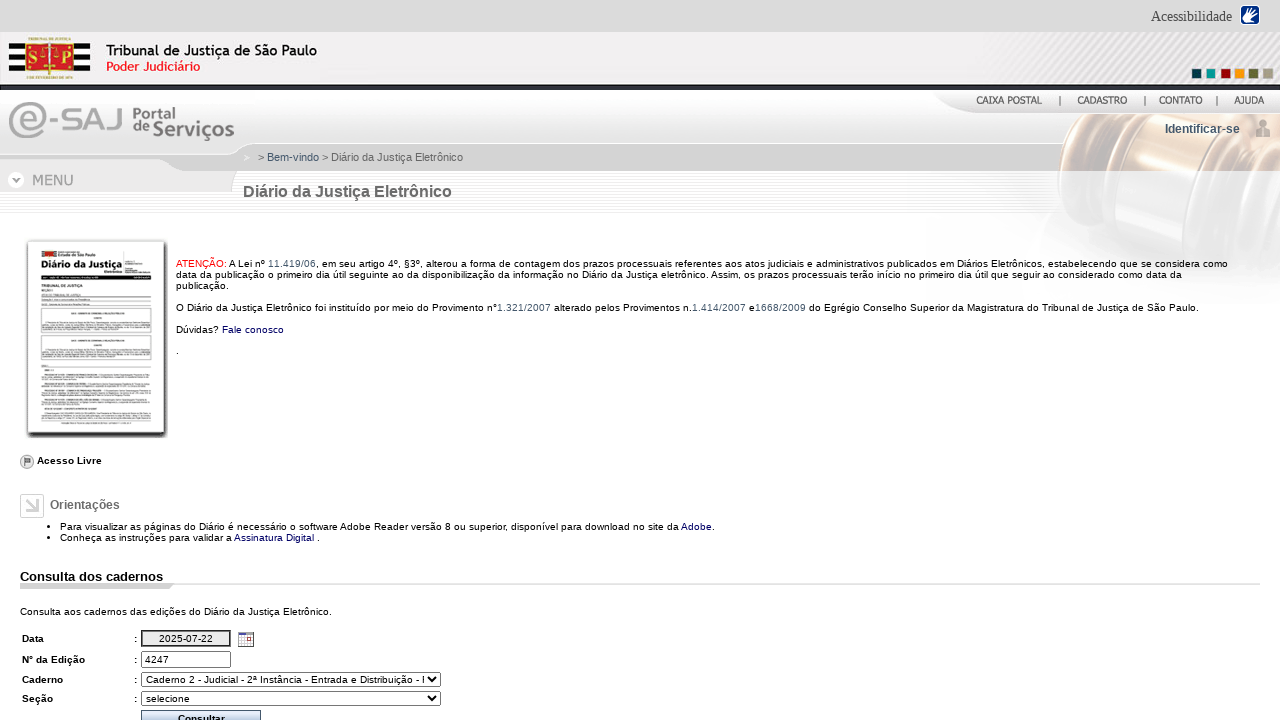

Selected first option from secoes dropdown on #secoes
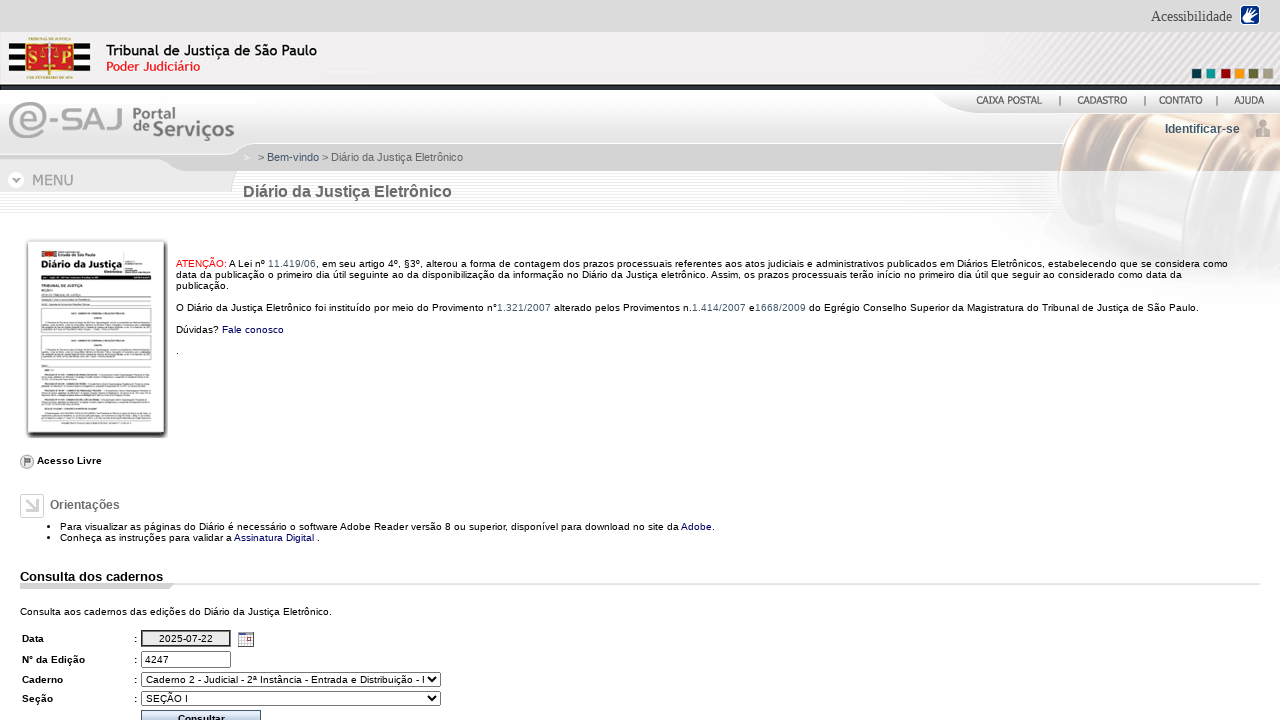

Waited 500ms before clicking consultar button
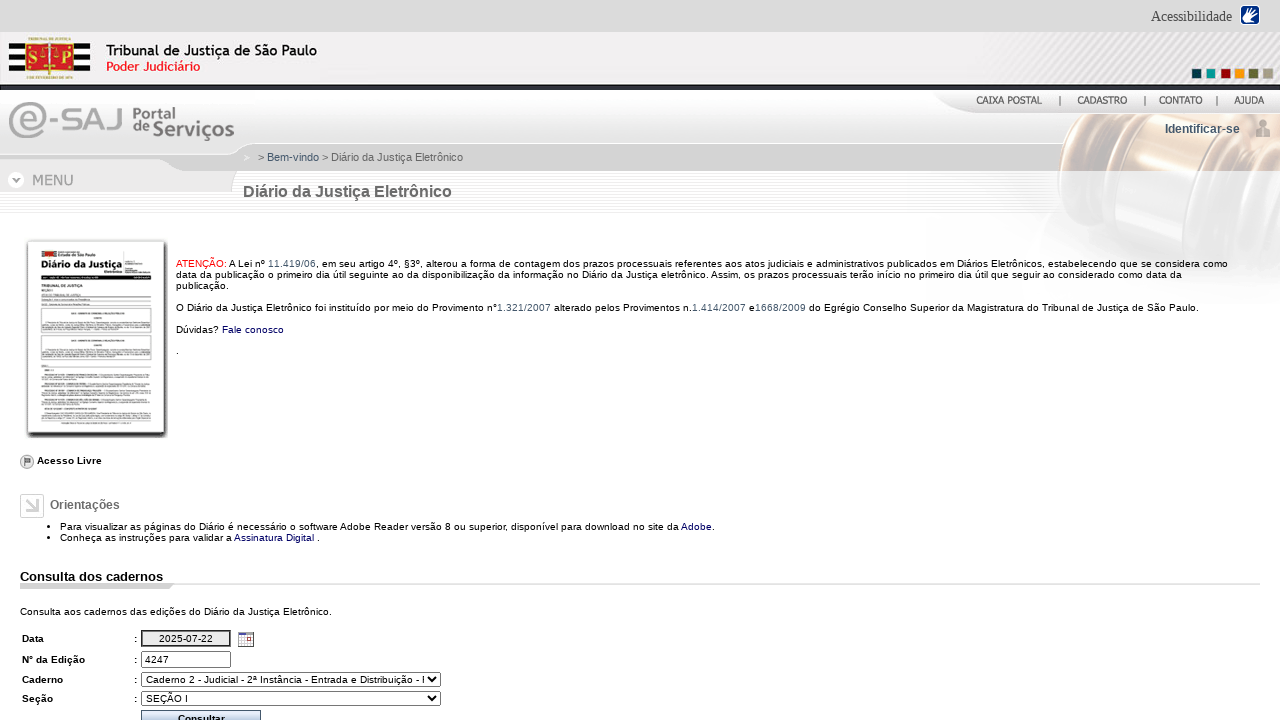

Clicked consultar button to open results in new window at (201, 711) on #consultar
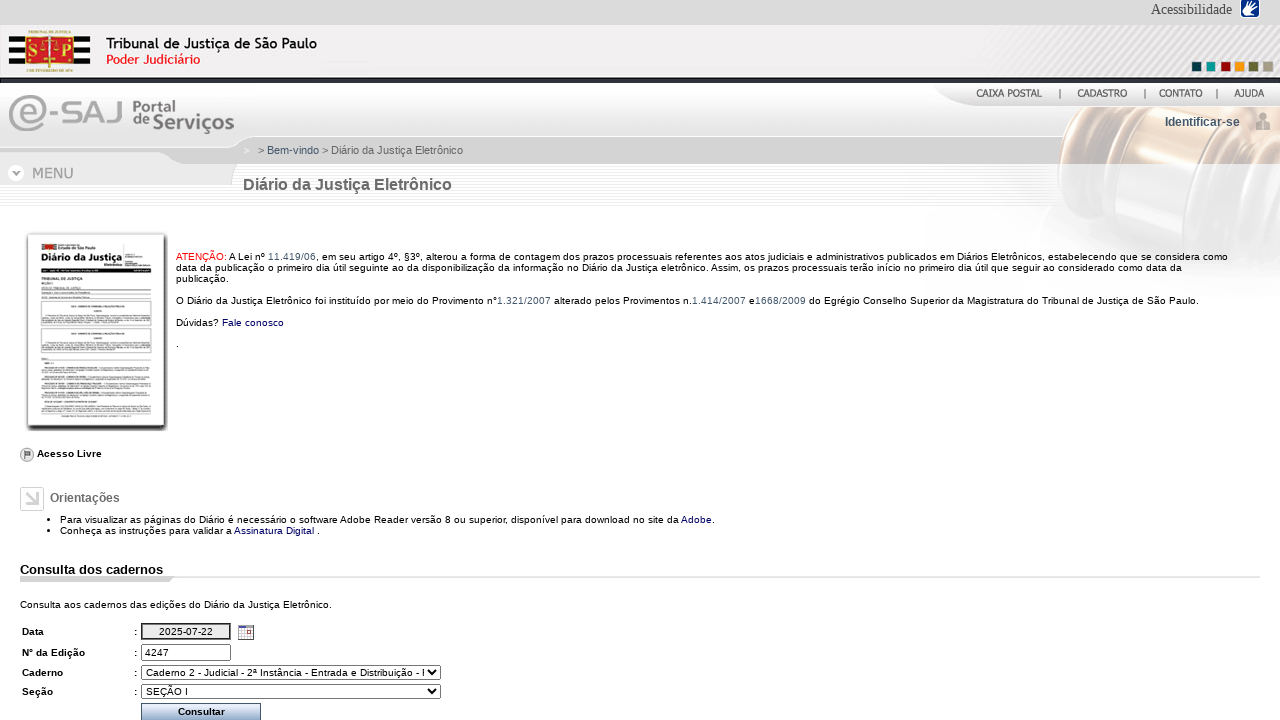

Switched to new page/tab opened by consultar button
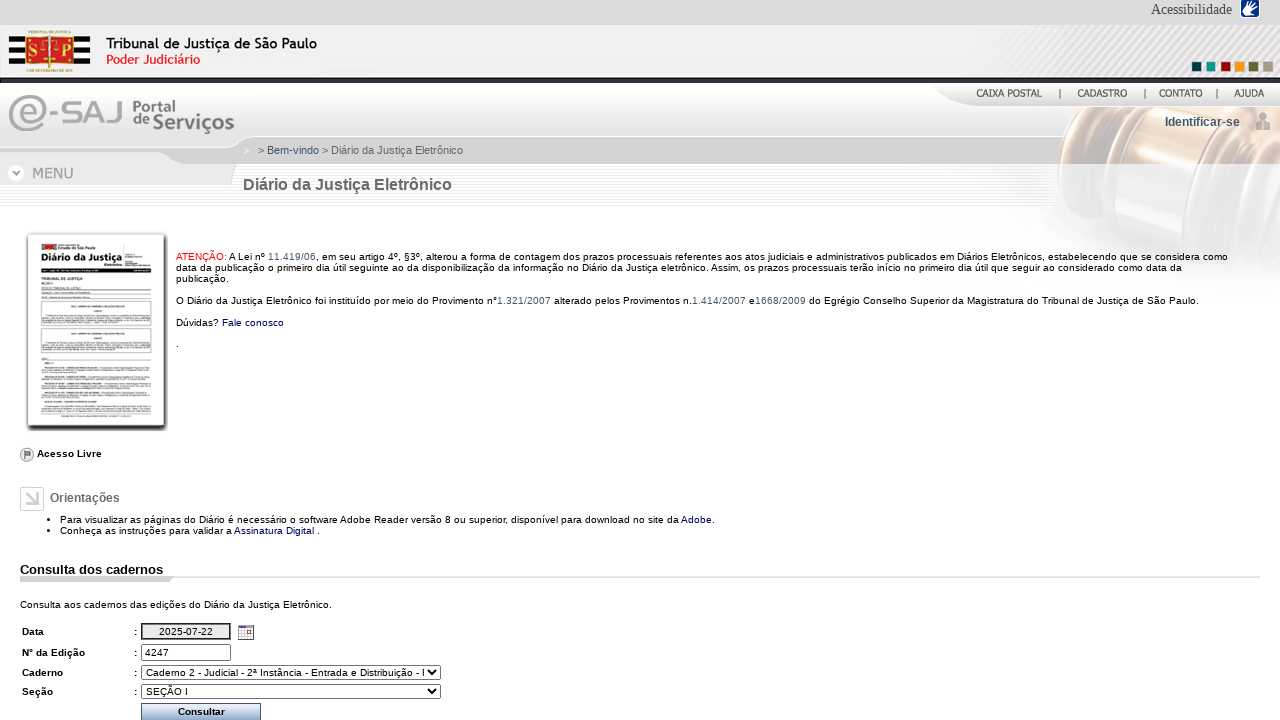

New page loaded to domcontentloaded state
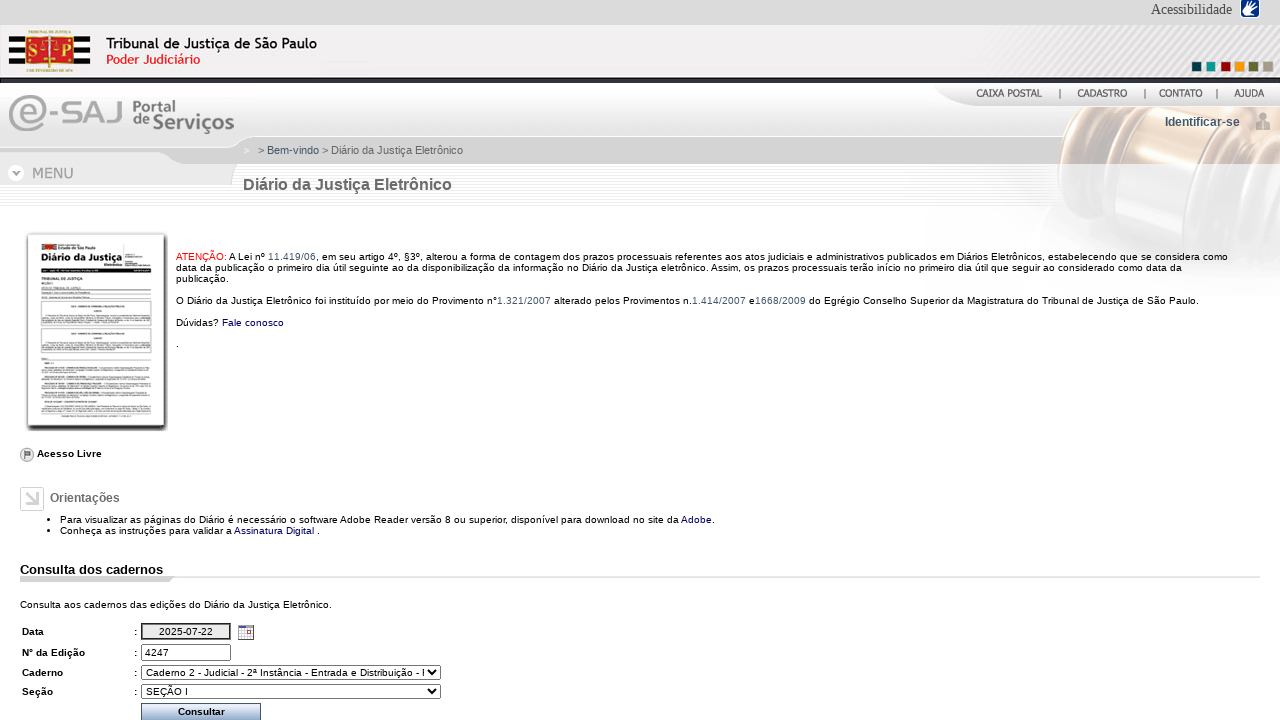

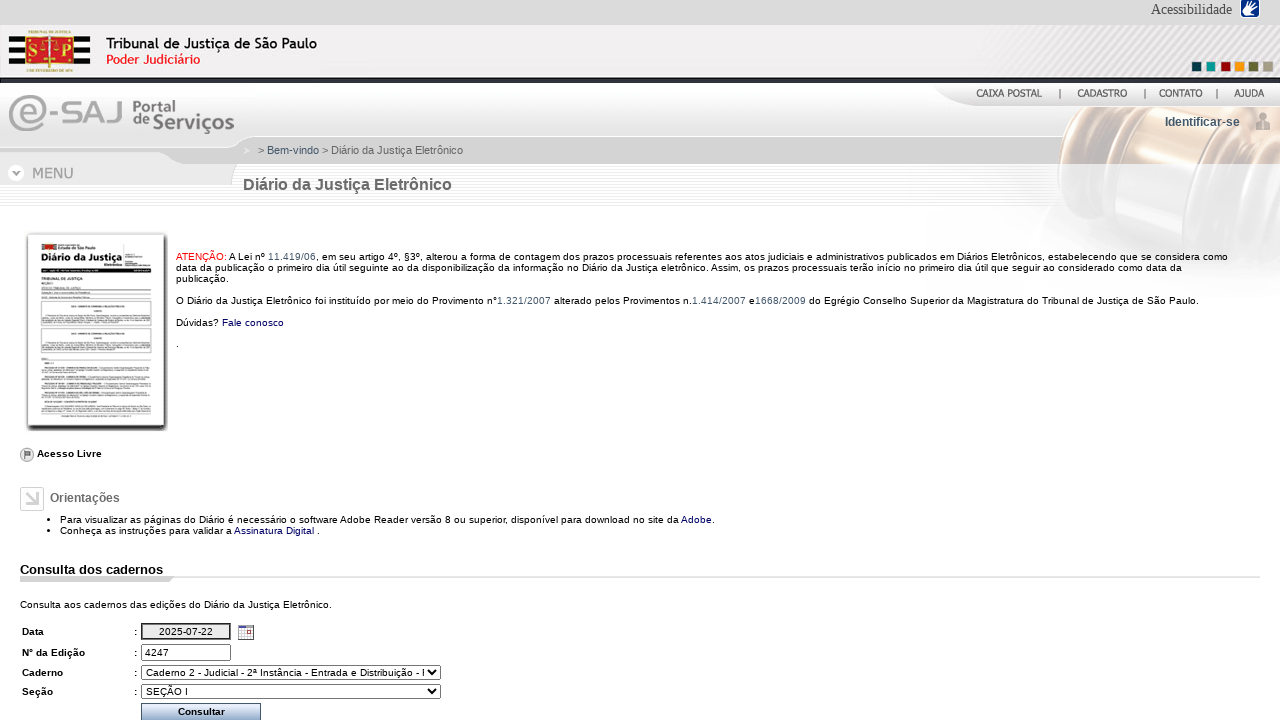